Tests the Challenging DOM page by clicking on dynamic buttons and verifying the table structure

Starting URL: https://the-internet.herokuapp.com/

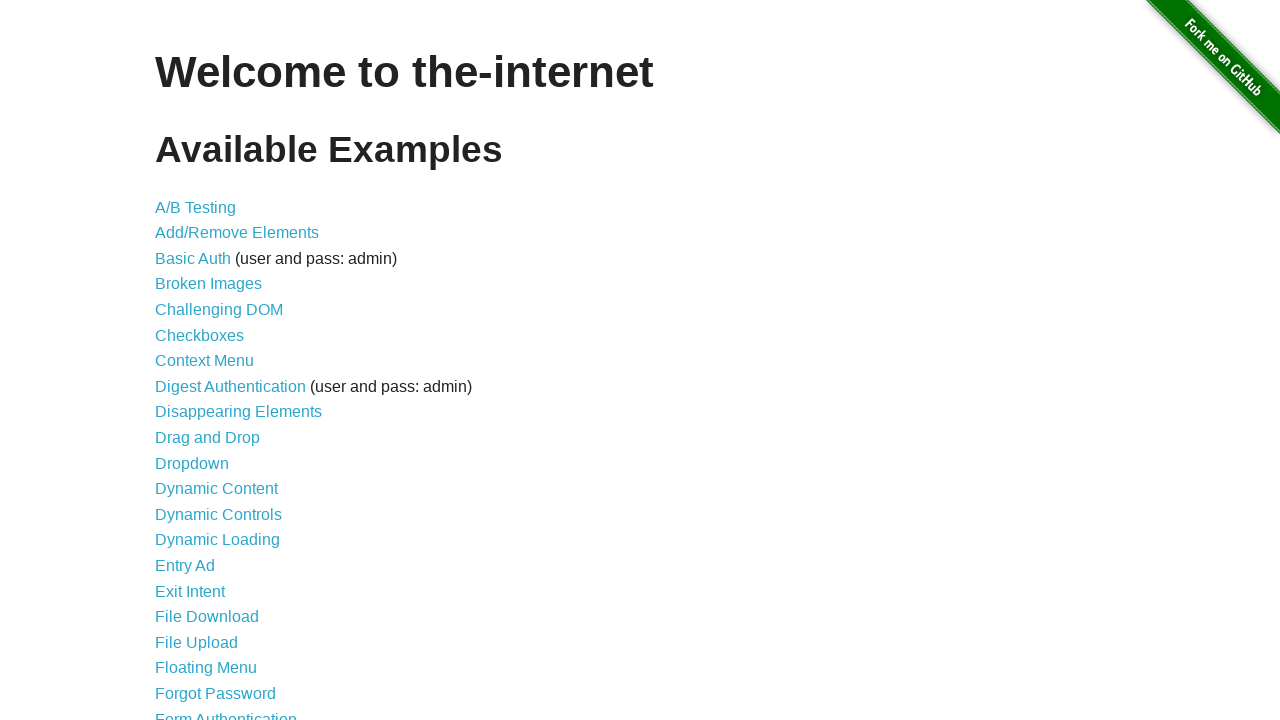

Waited for Challenging DOM link to be visible
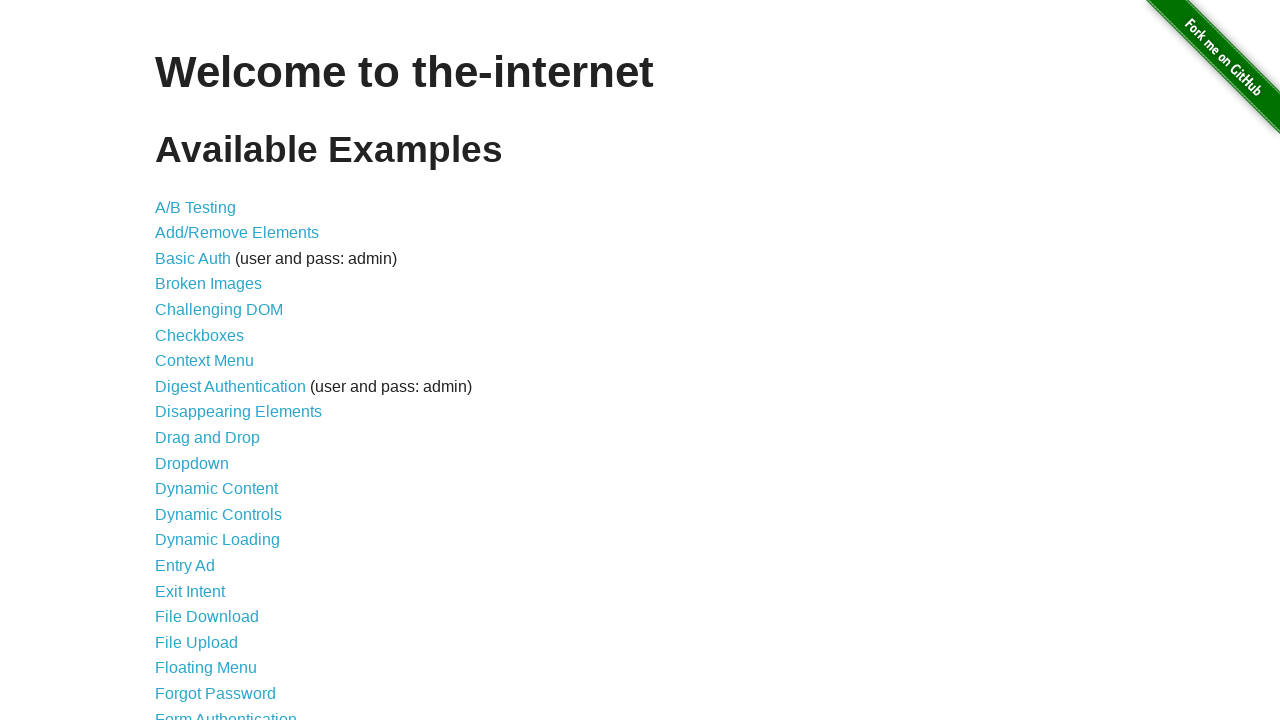

Clicked on Challenging DOM link at (219, 310) on xpath=//*[contains(text(), 'Challenging DOM')]
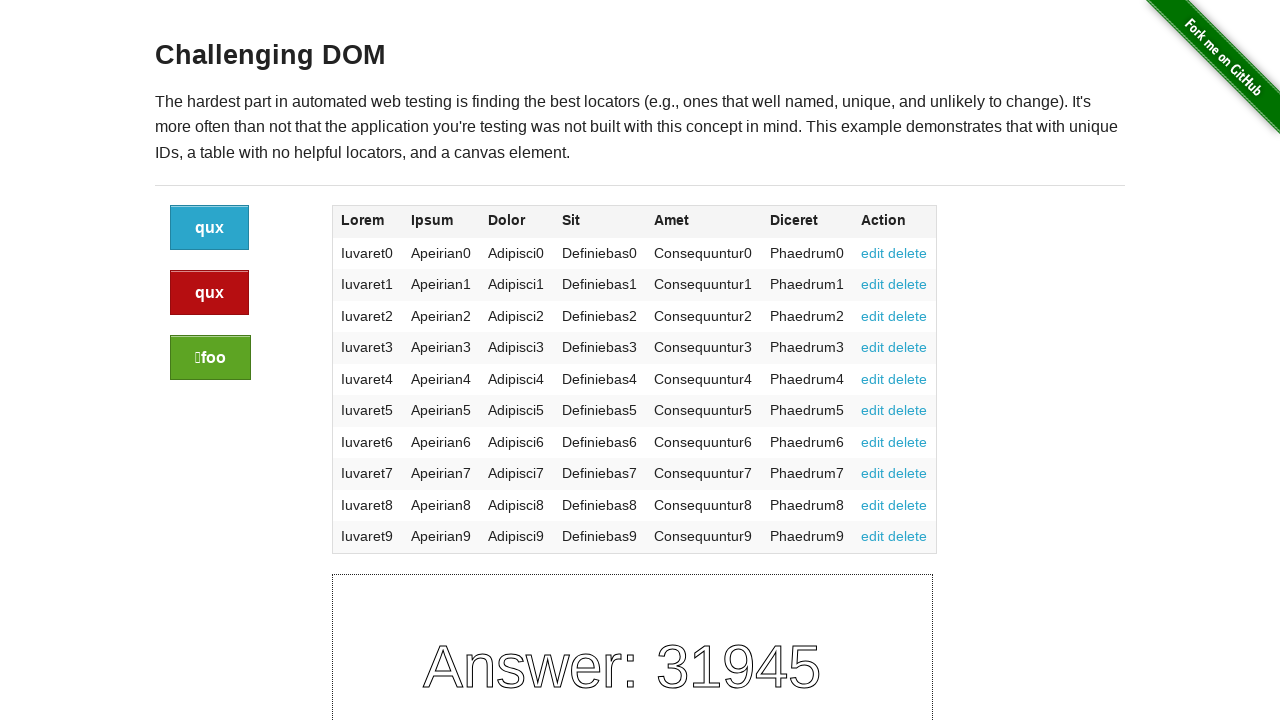

Challenging DOM page loaded - h3 element visible
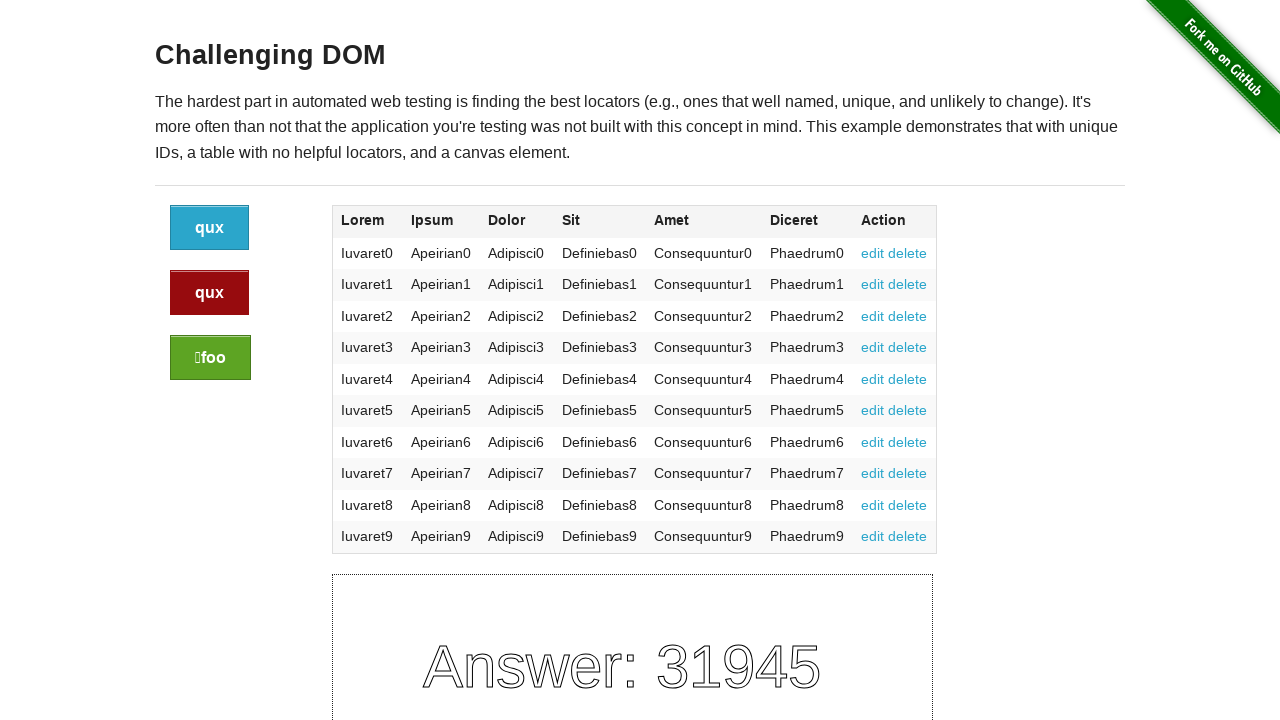

Found 3 dynamic buttons on the page
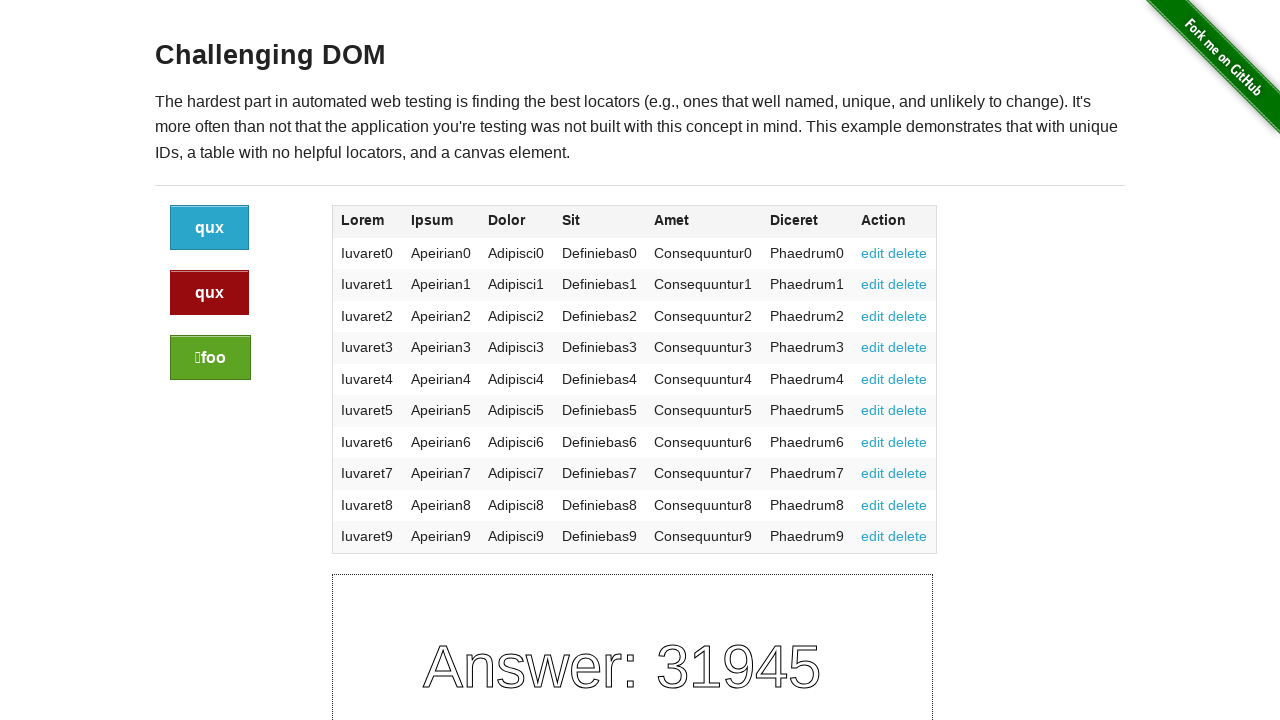

Clicked button 1 of 3 at (210, 228) on .large-2 .button >> nth=0
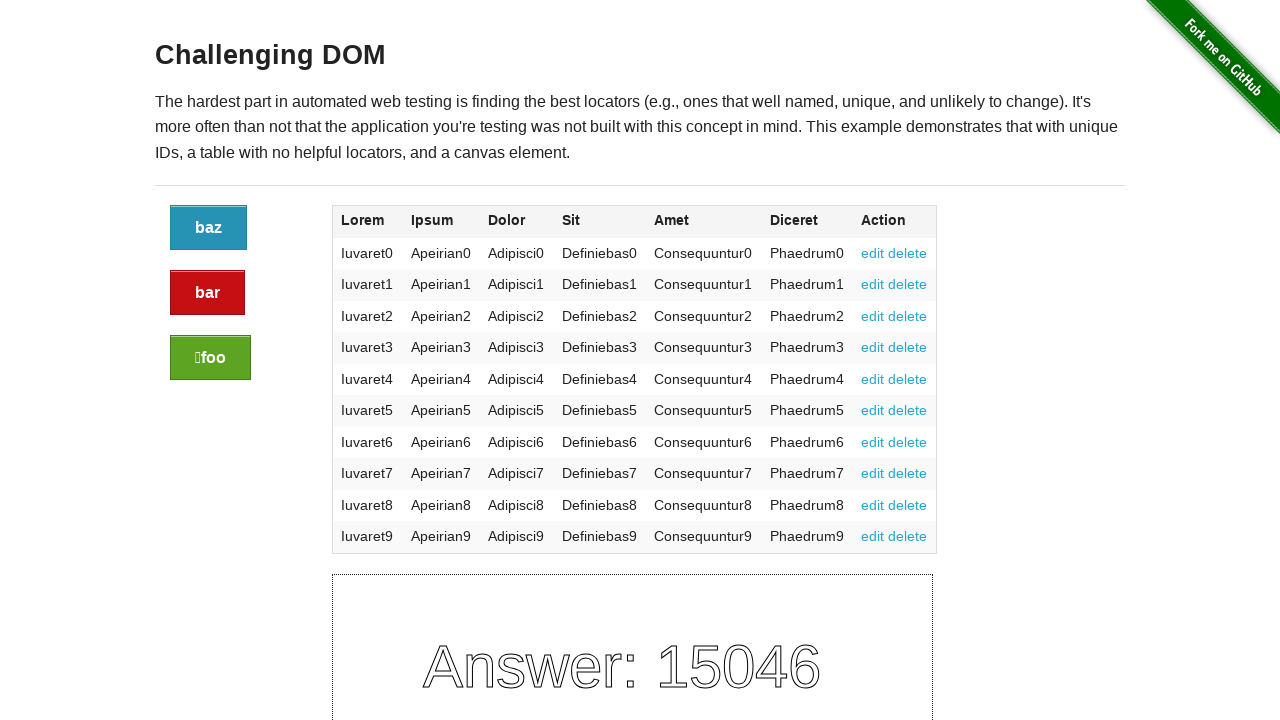

Clicked button 2 of 3 at (208, 293) on .large-2 .button >> nth=1
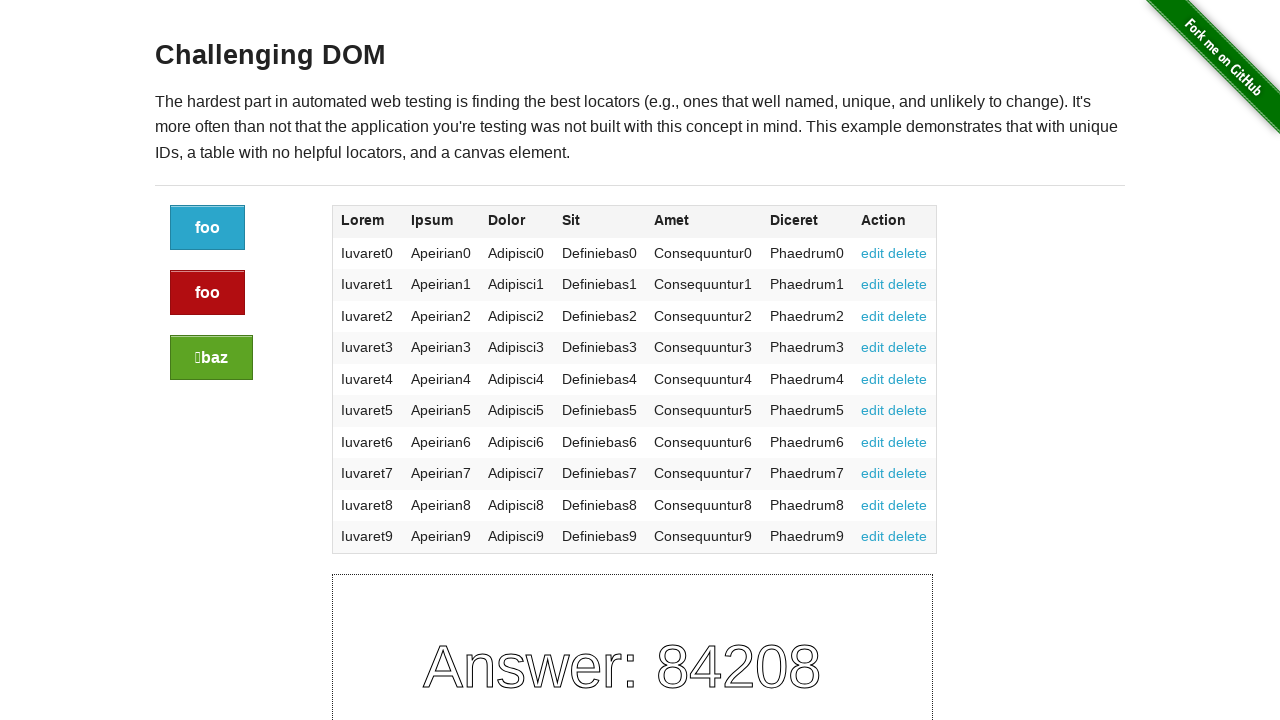

Clicked button 3 of 3 at (212, 358) on .large-2 .button >> nth=2
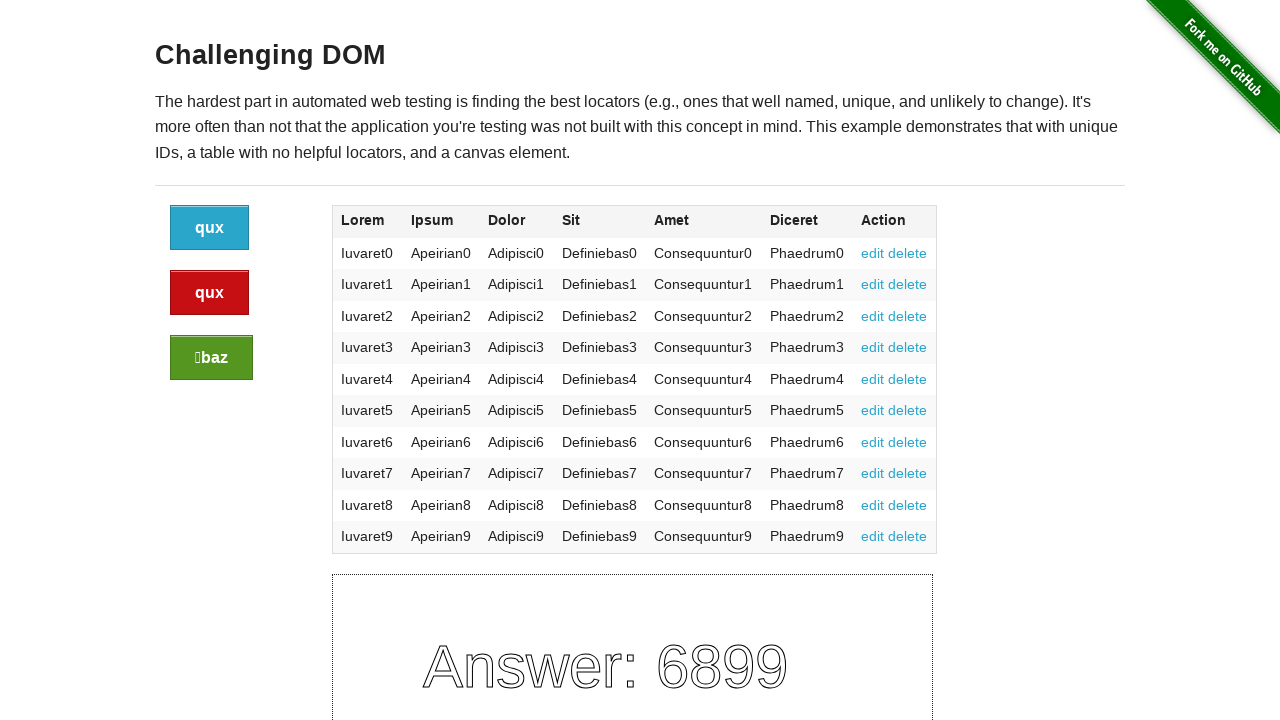

Verified table structure is present on the page
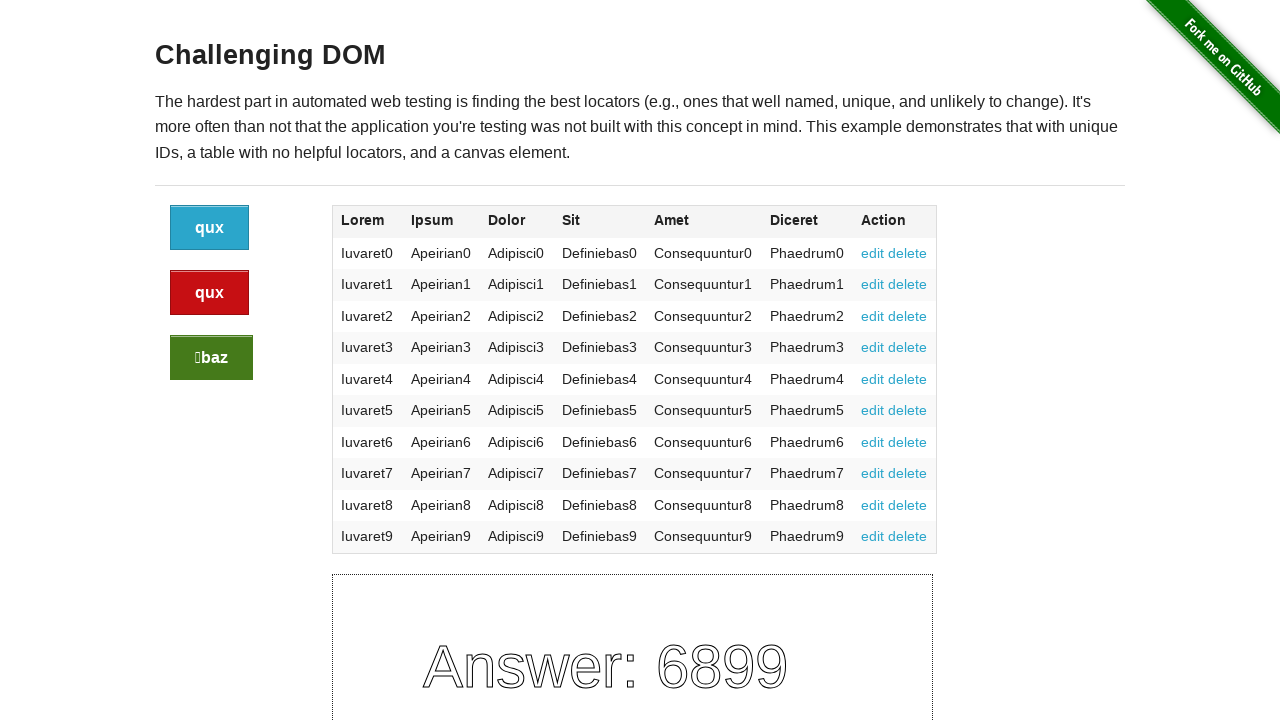

Navigated back to previous page
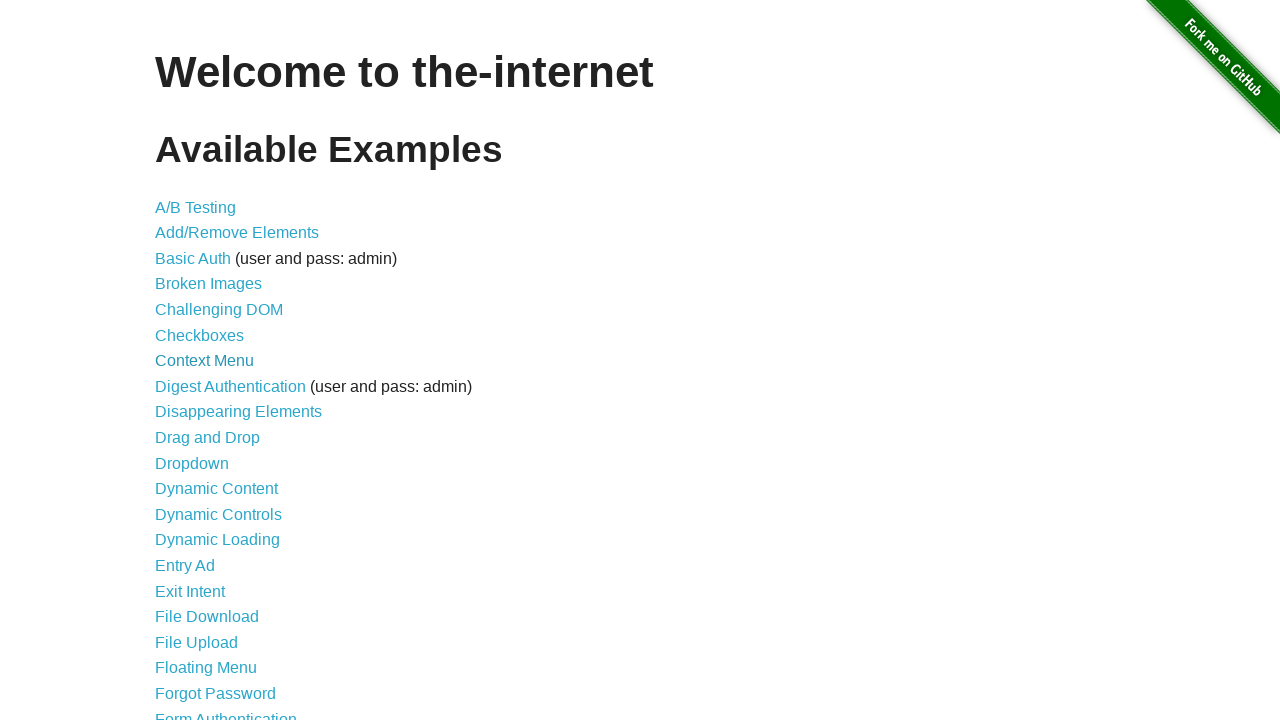

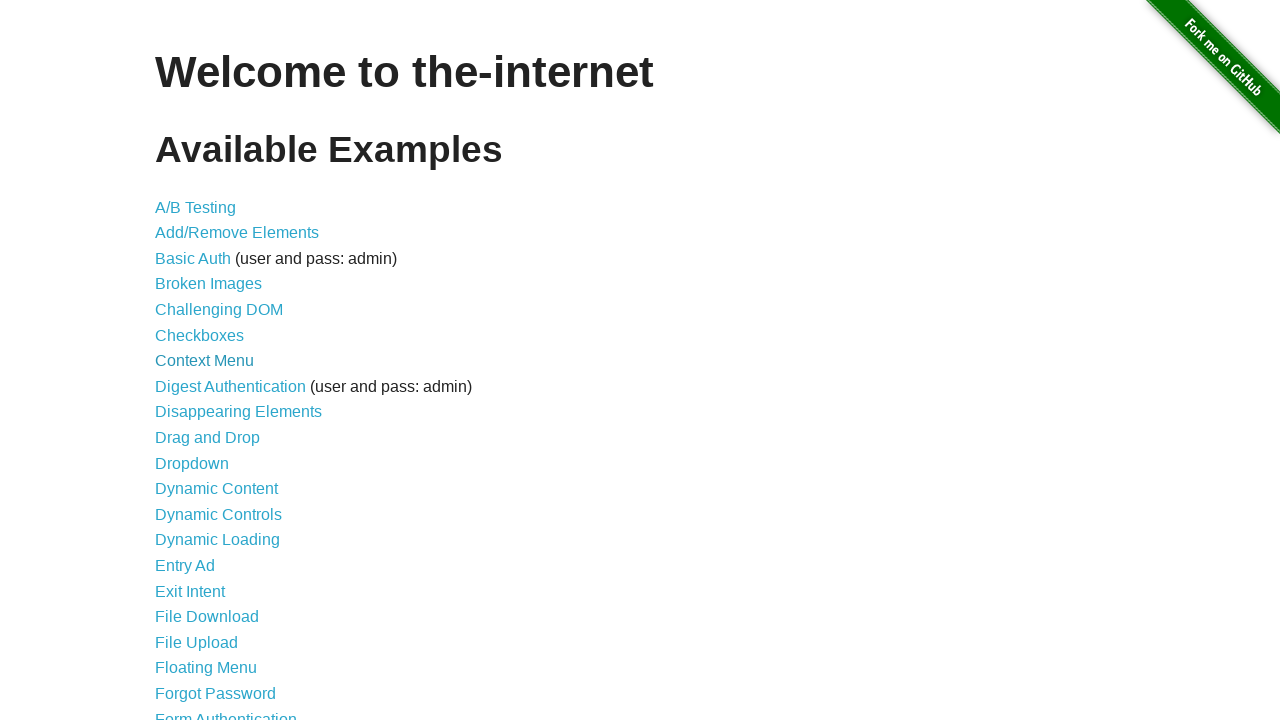